Tests dynamic control removal and addition by clicking Remove button, verifying "It's gone!" message, clicking Add button, and verifying "It's back!" message

Starting URL: https://the-internet.herokuapp.com/dynamic_controls

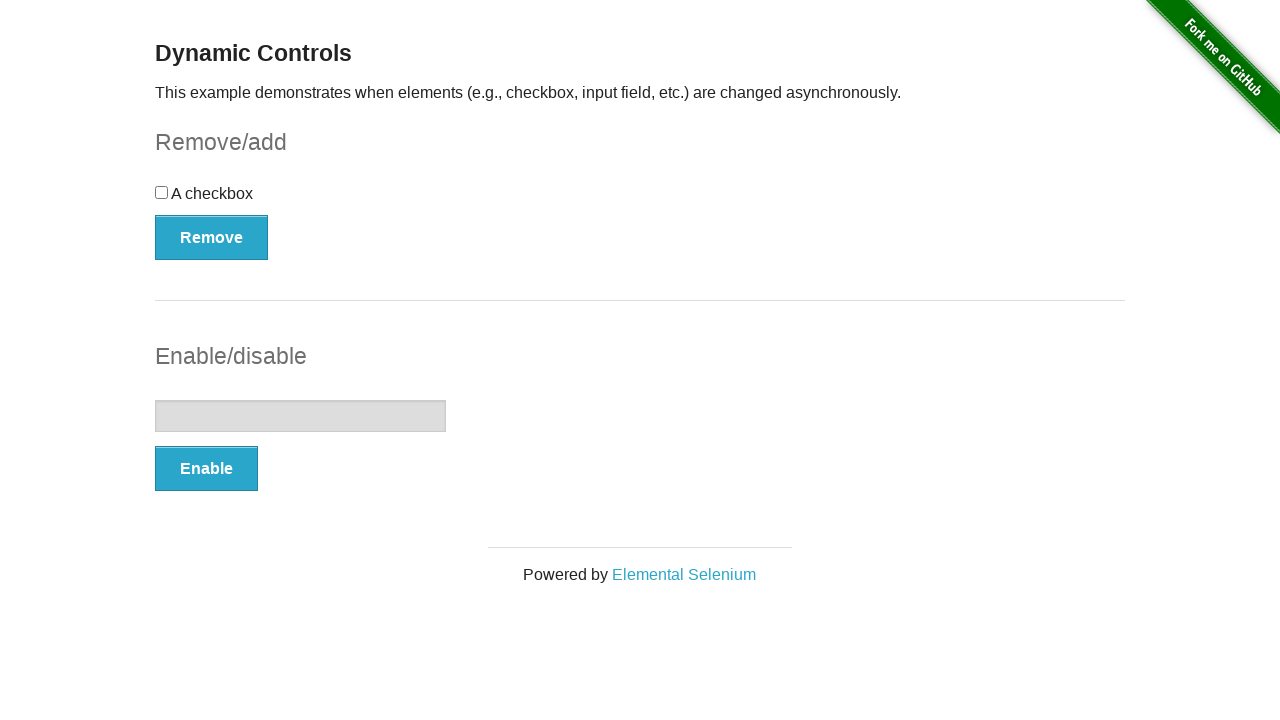

Navigated to dynamic controls page
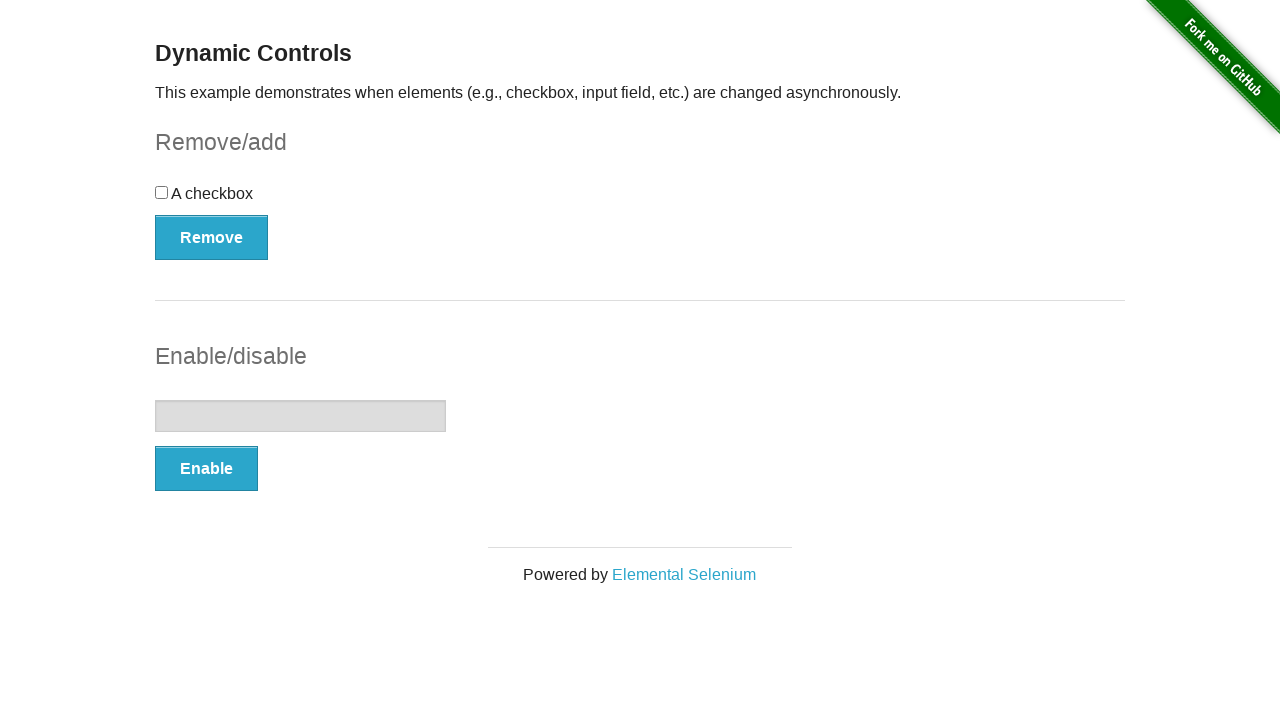

Clicked Remove button at (212, 237) on button:text('Remove')
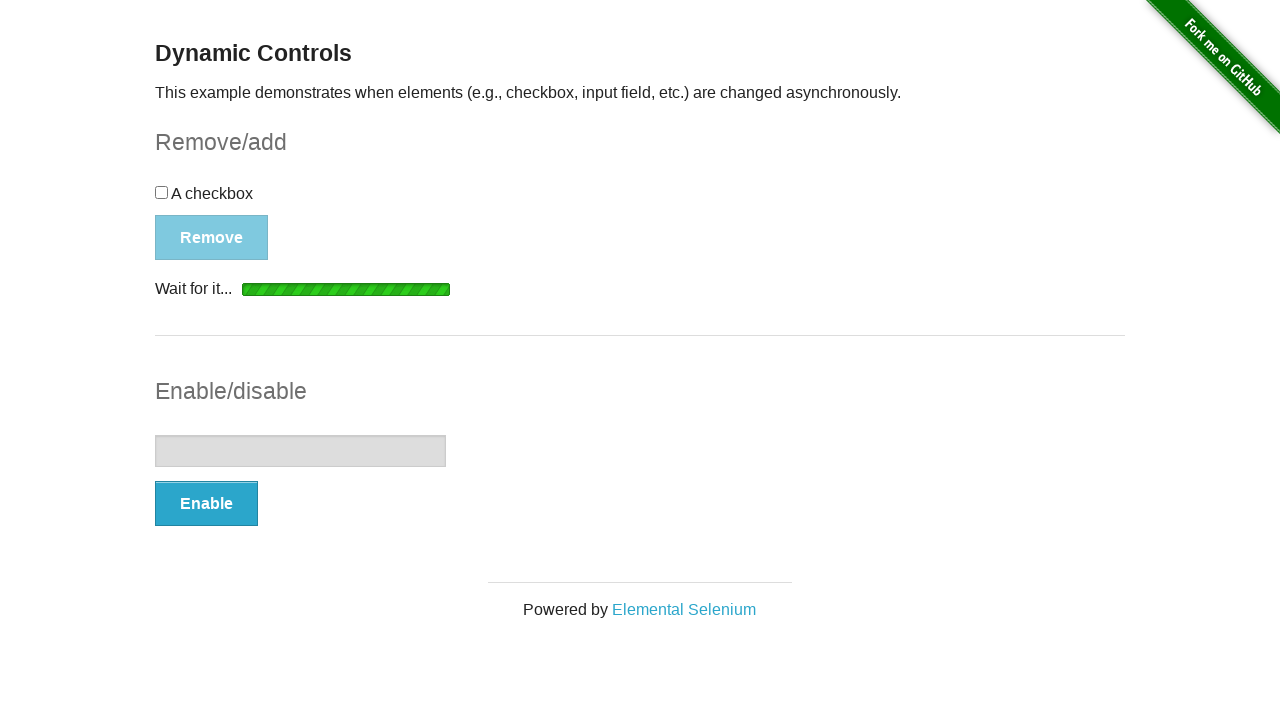

Waited for 'It's gone!' message to appear
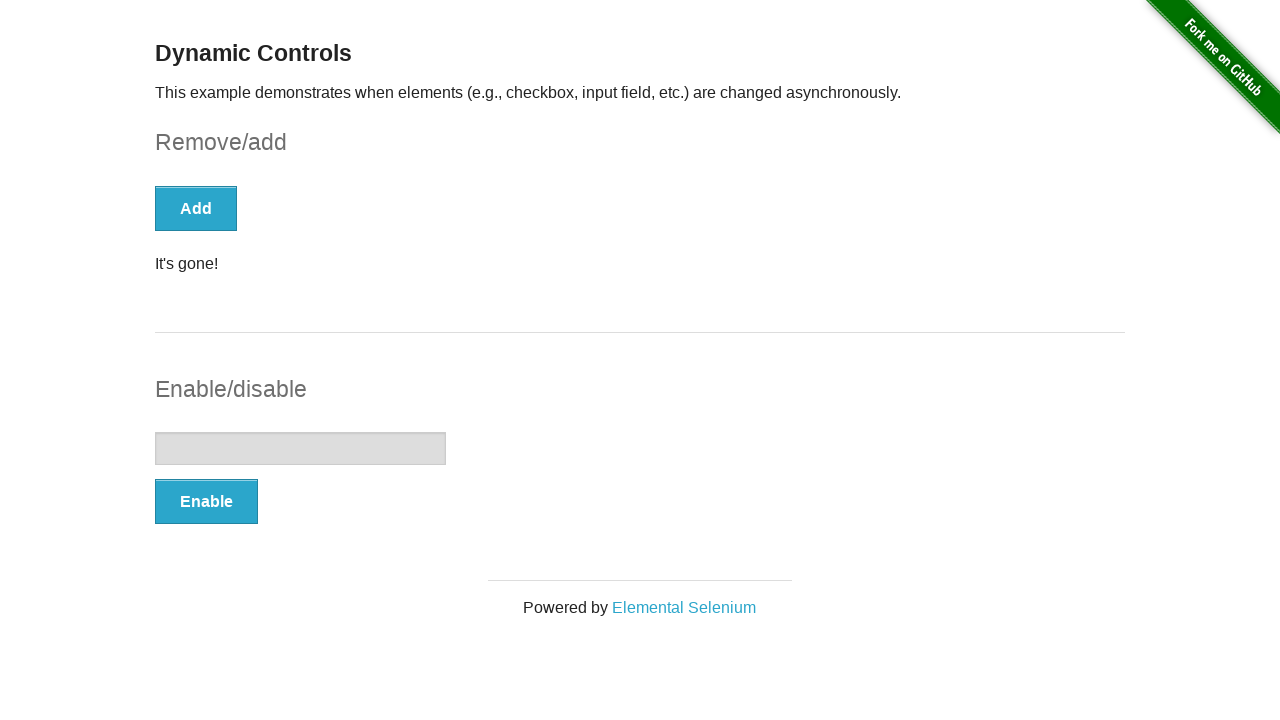

Verified message element is visible
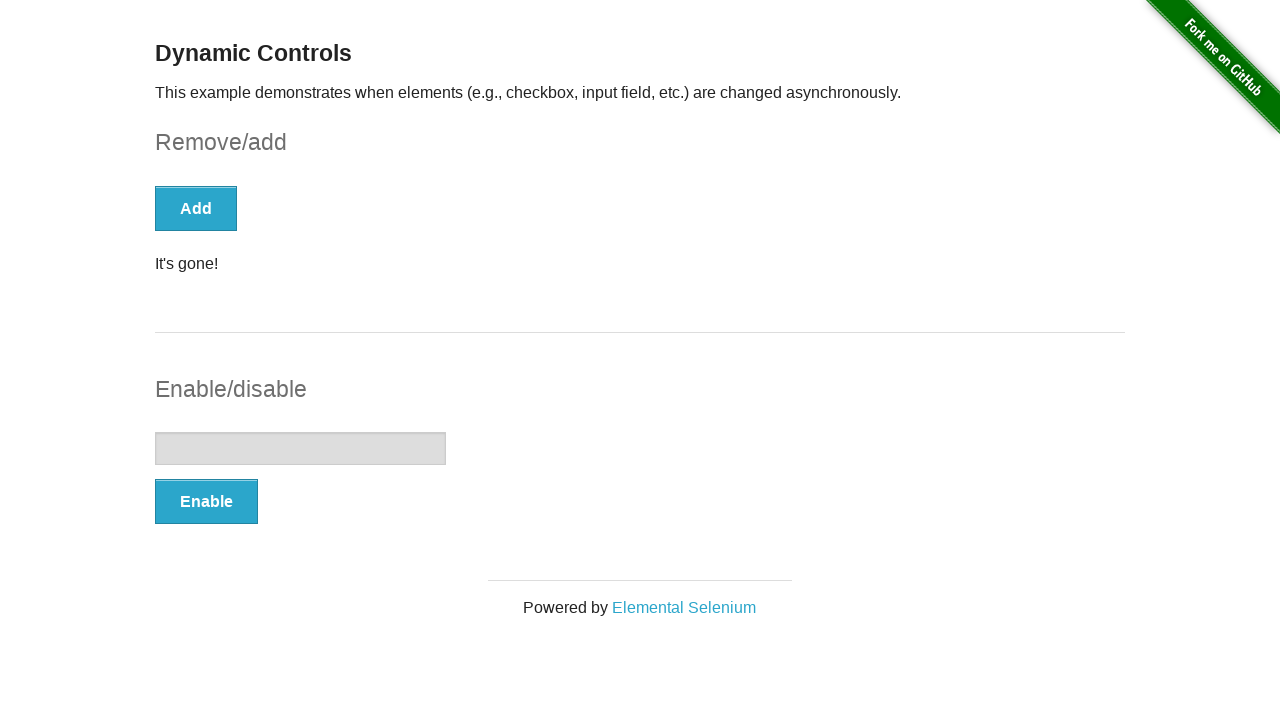

Verified message text content is 'It's gone!'
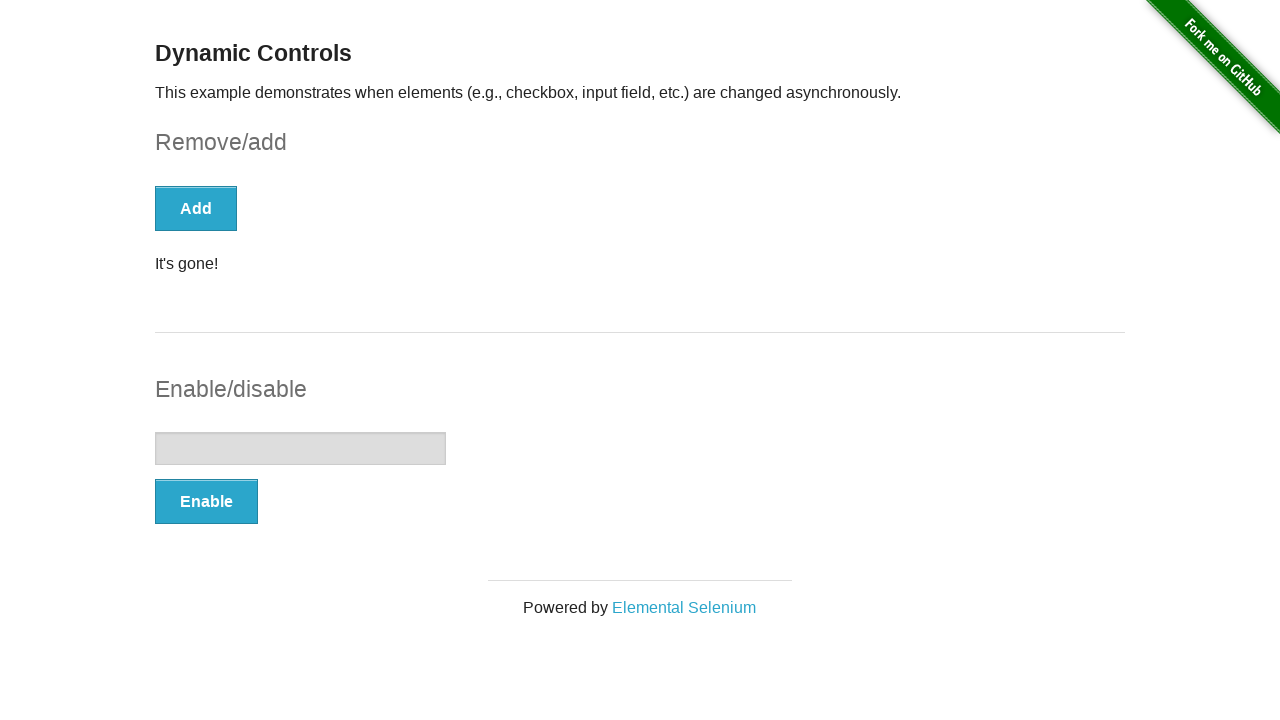

Clicked Add button at (196, 208) on button:text('Add')
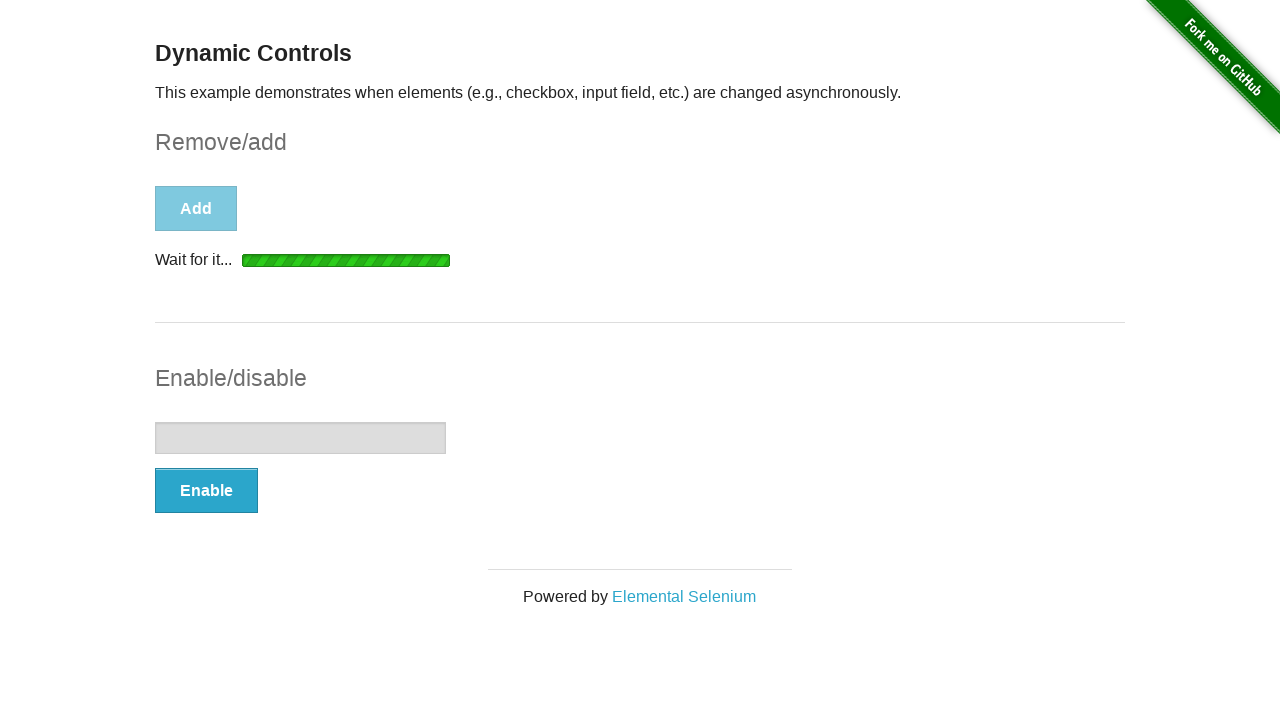

Waited for 'It's back!' message to appear
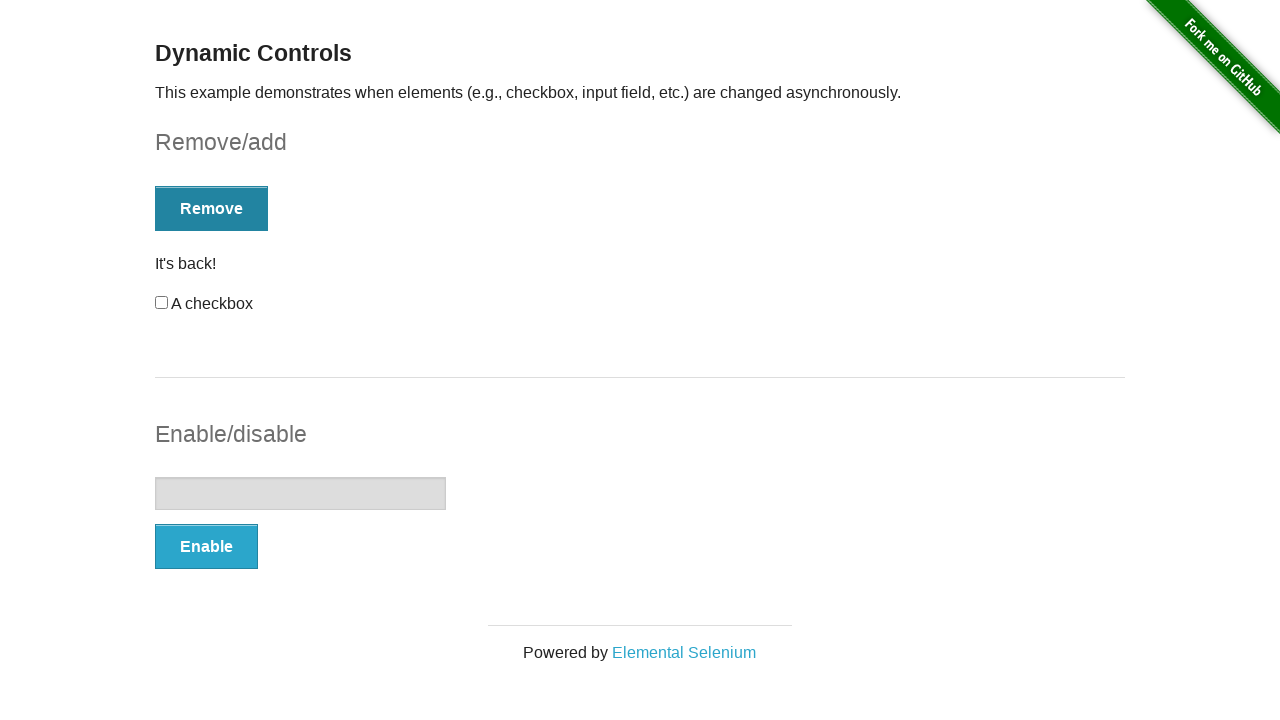

Verified message element is visible
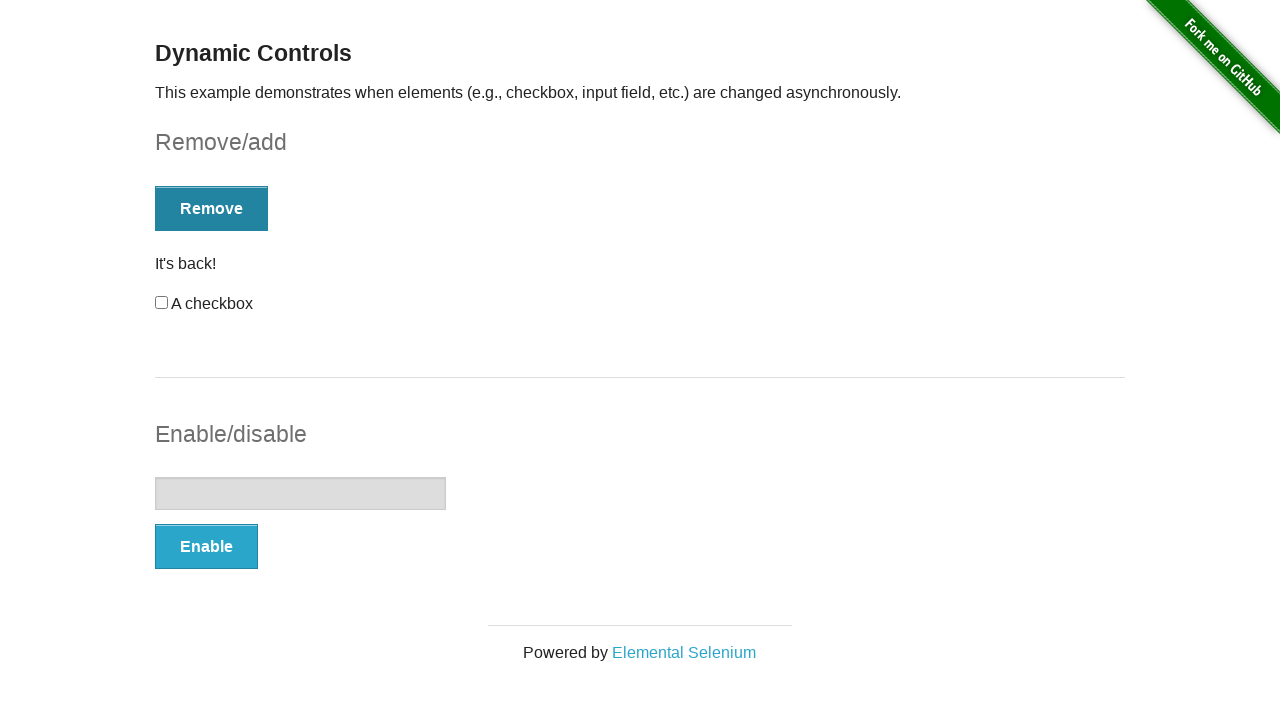

Verified message text content is 'It's back!'
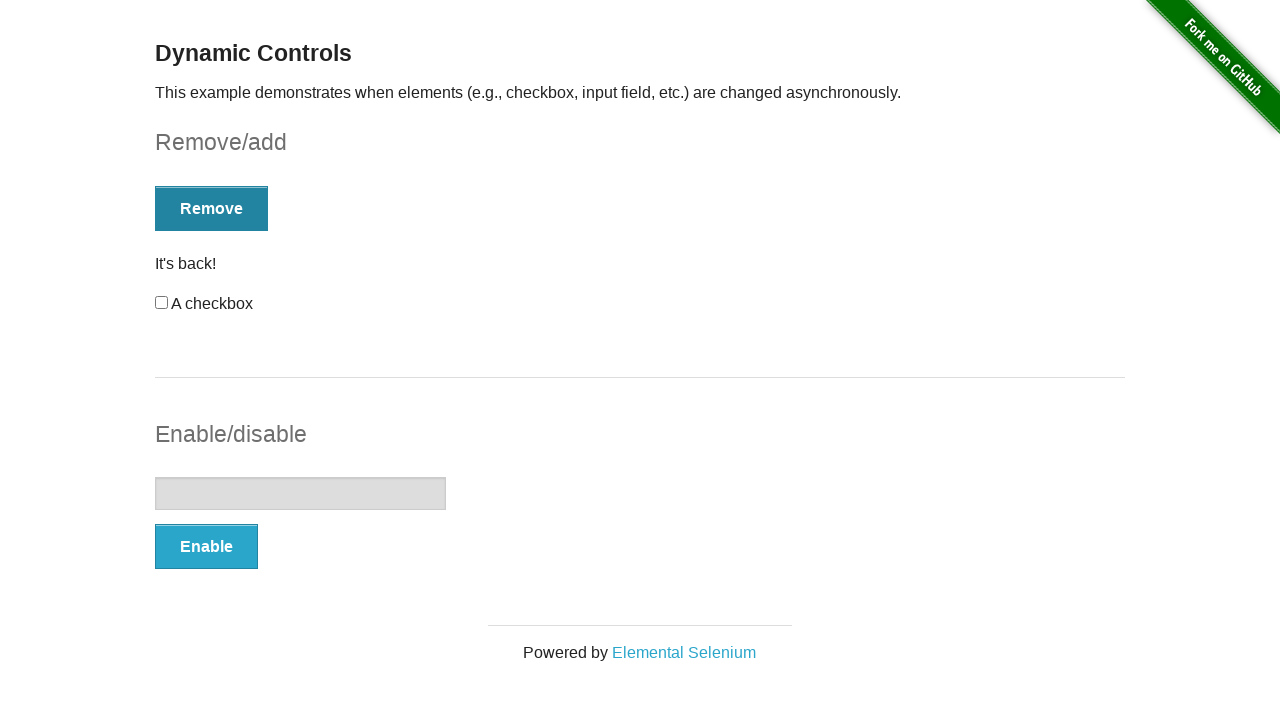

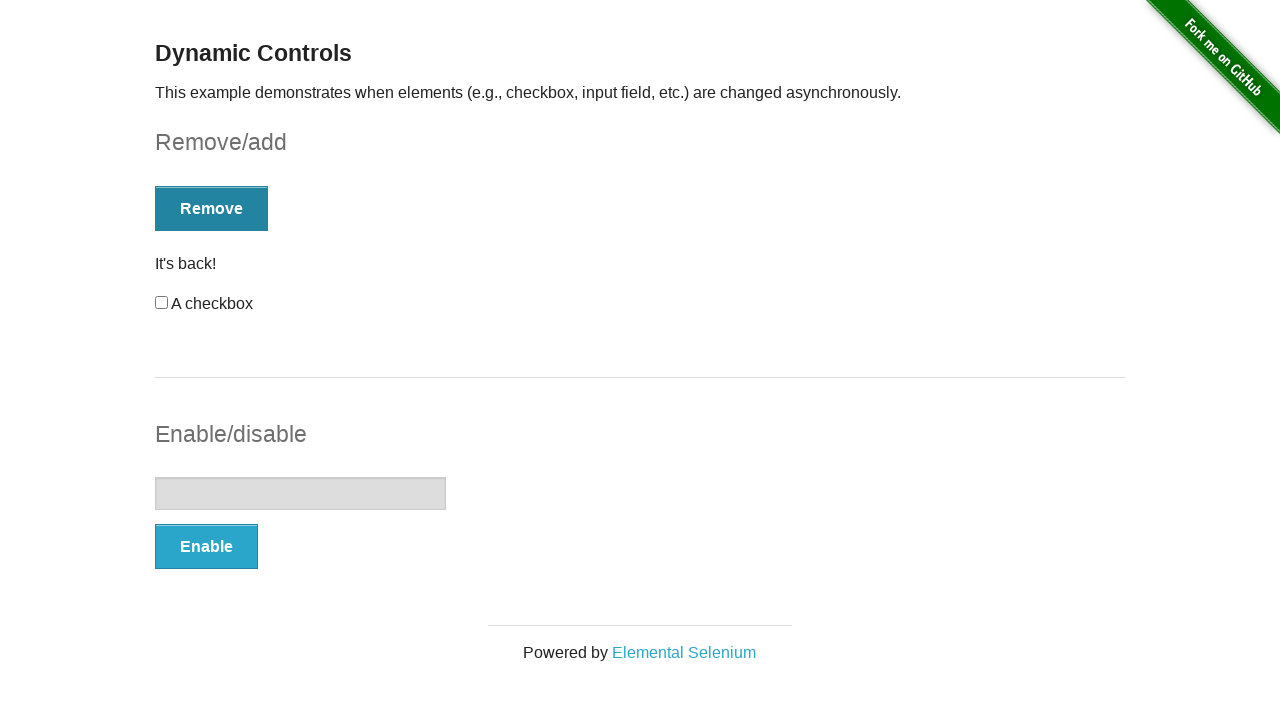